Retrieves a value from an element attribute, performs a mathematical calculation, fills the answer field, selects checkboxes, and submits the form

Starting URL: http://suninjuly.github.io/get_attribute.html

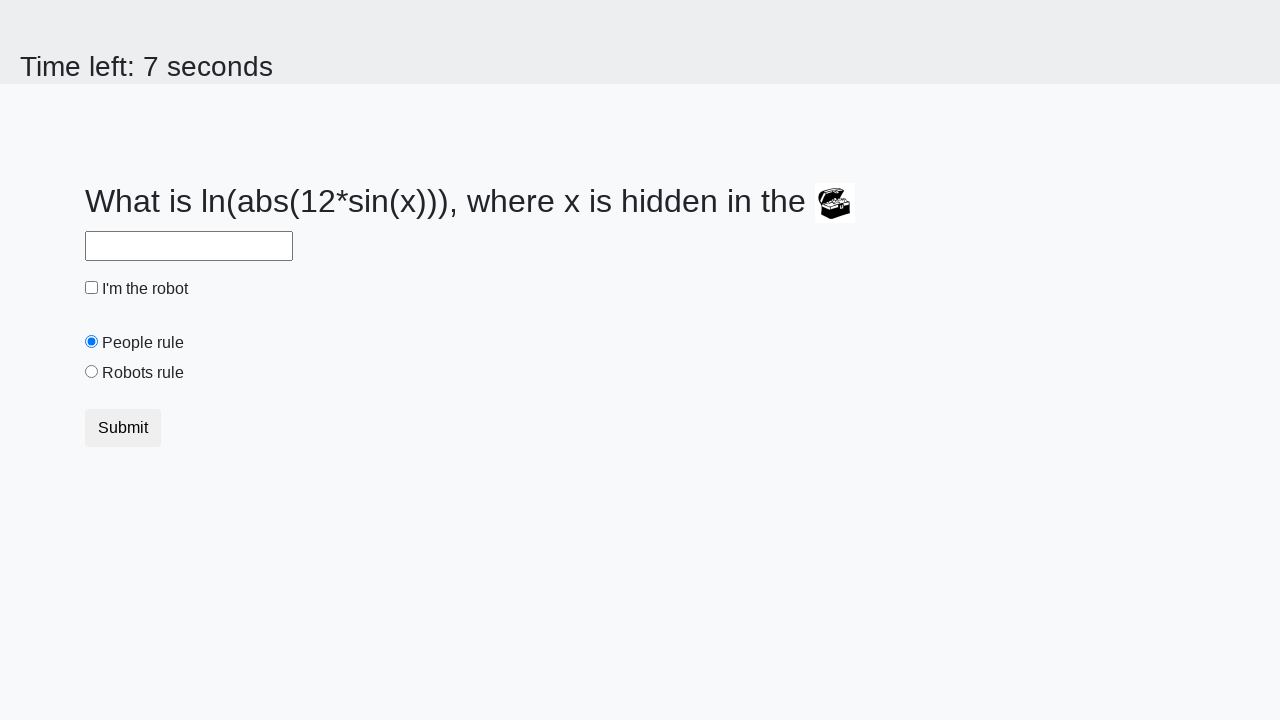

Located the treasure element (#treasure)
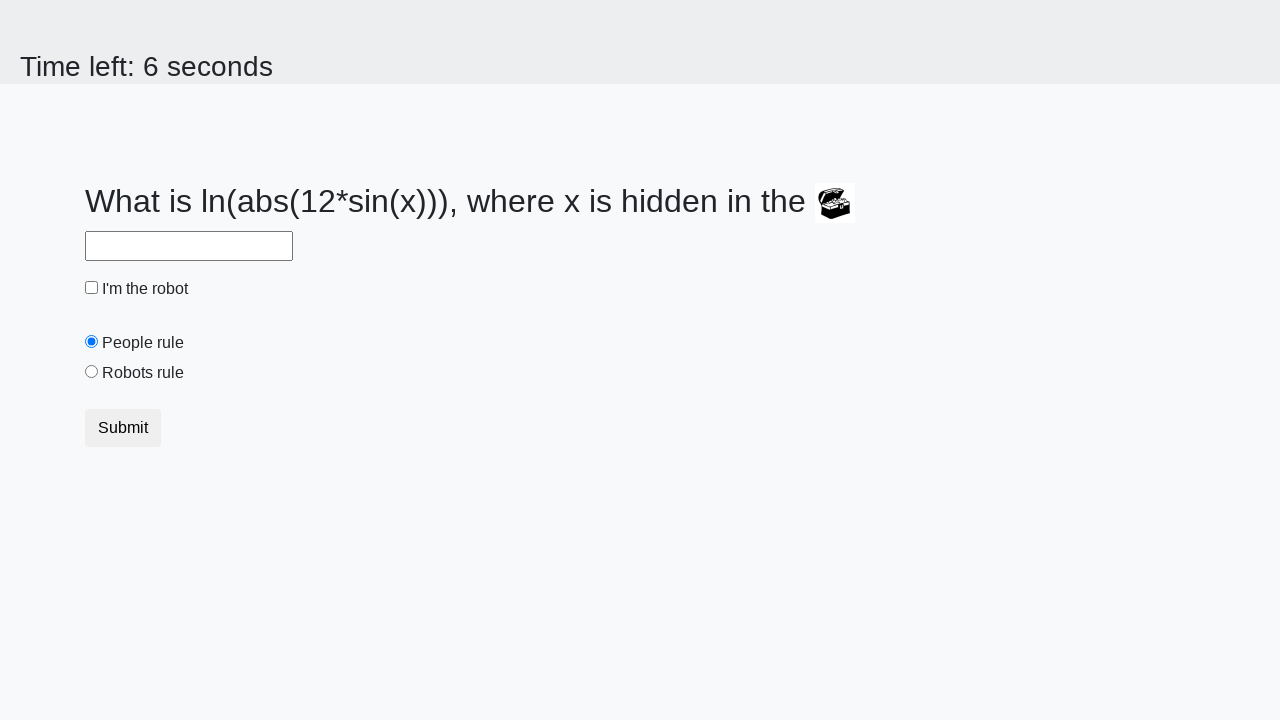

Retrieved valuex attribute from treasure element: 944
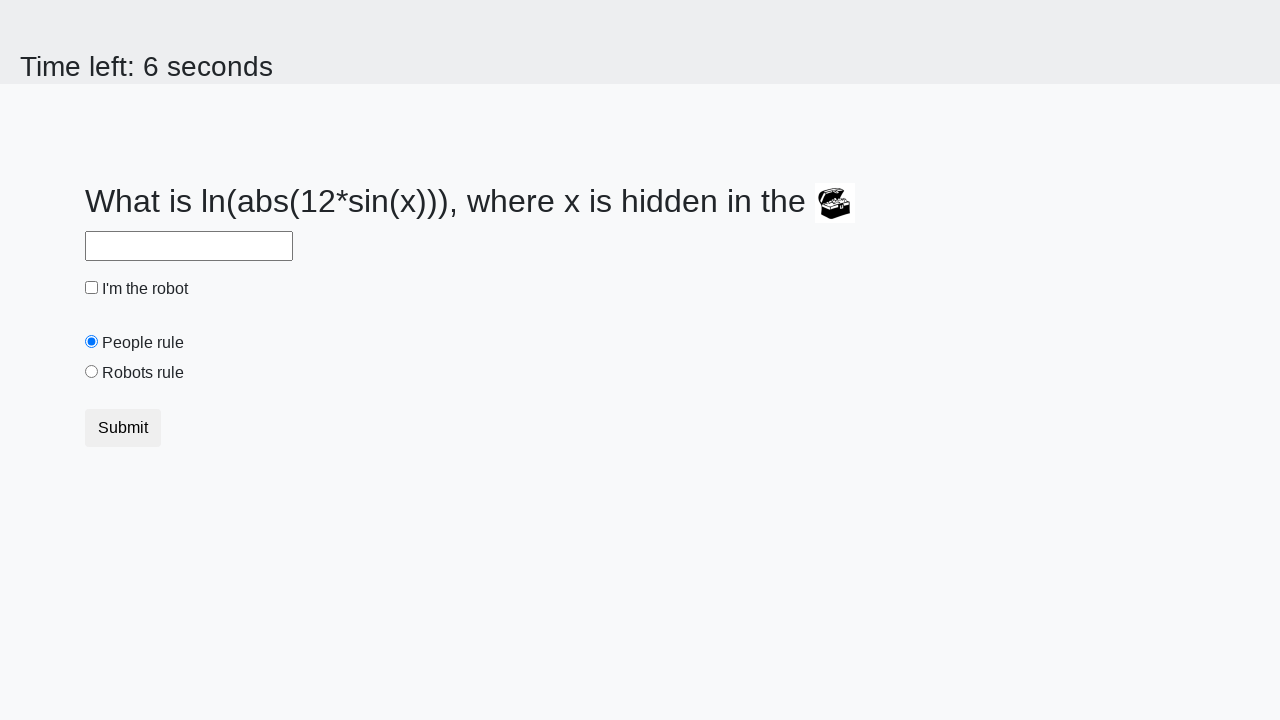

Calculated mathematical formula result: 2.48372557403098
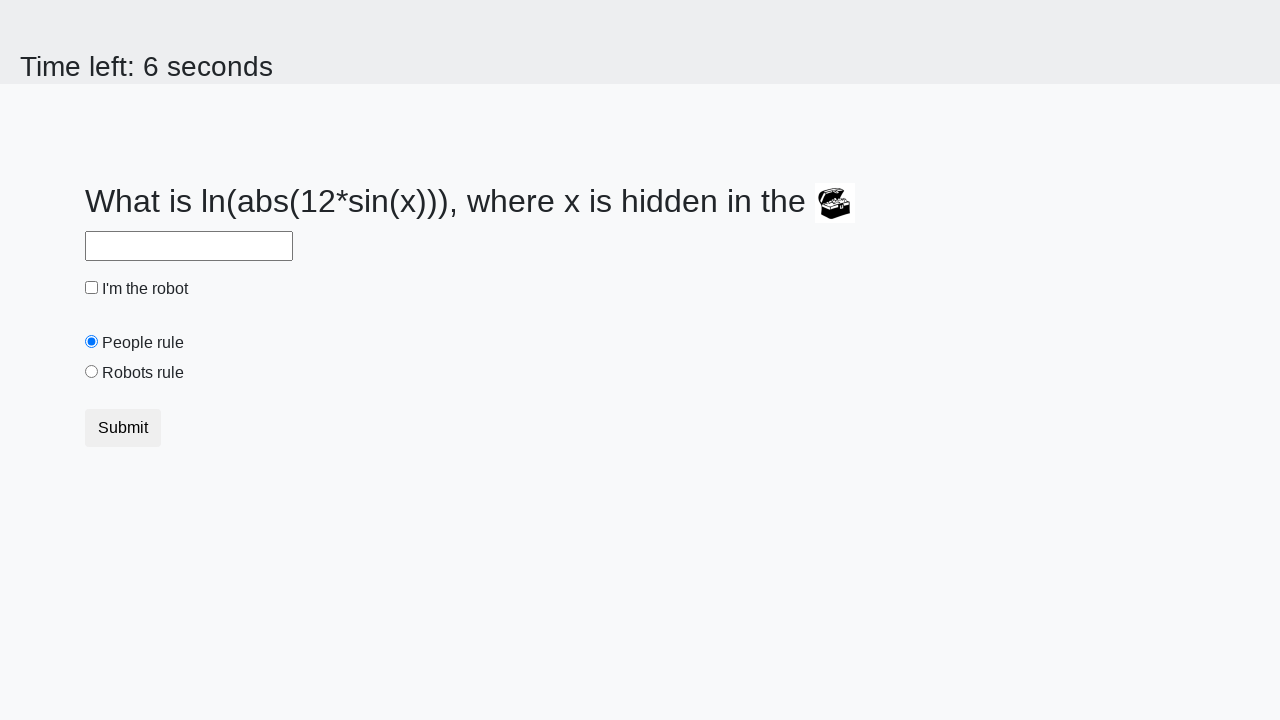

Filled answer field with calculated value: 2.48372557403098 on #answer
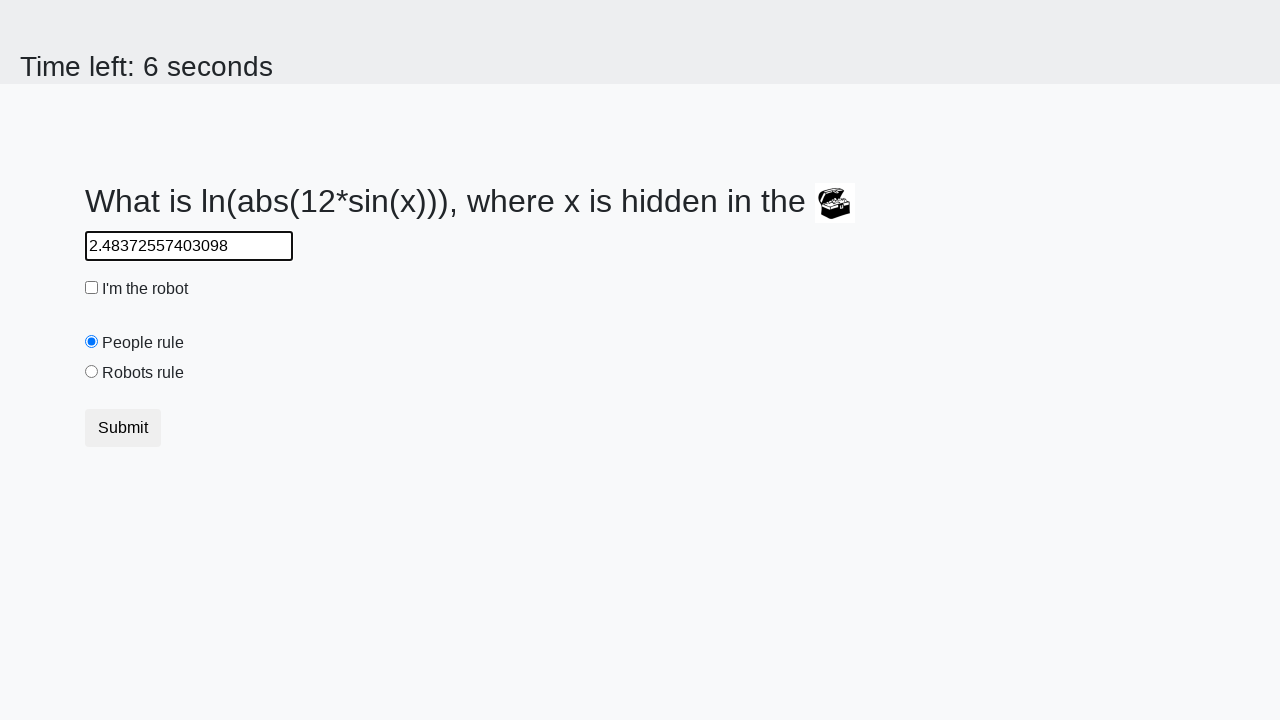

Clicked the robot checkbox (#robotCheckbox) at (92, 288) on #robotCheckbox
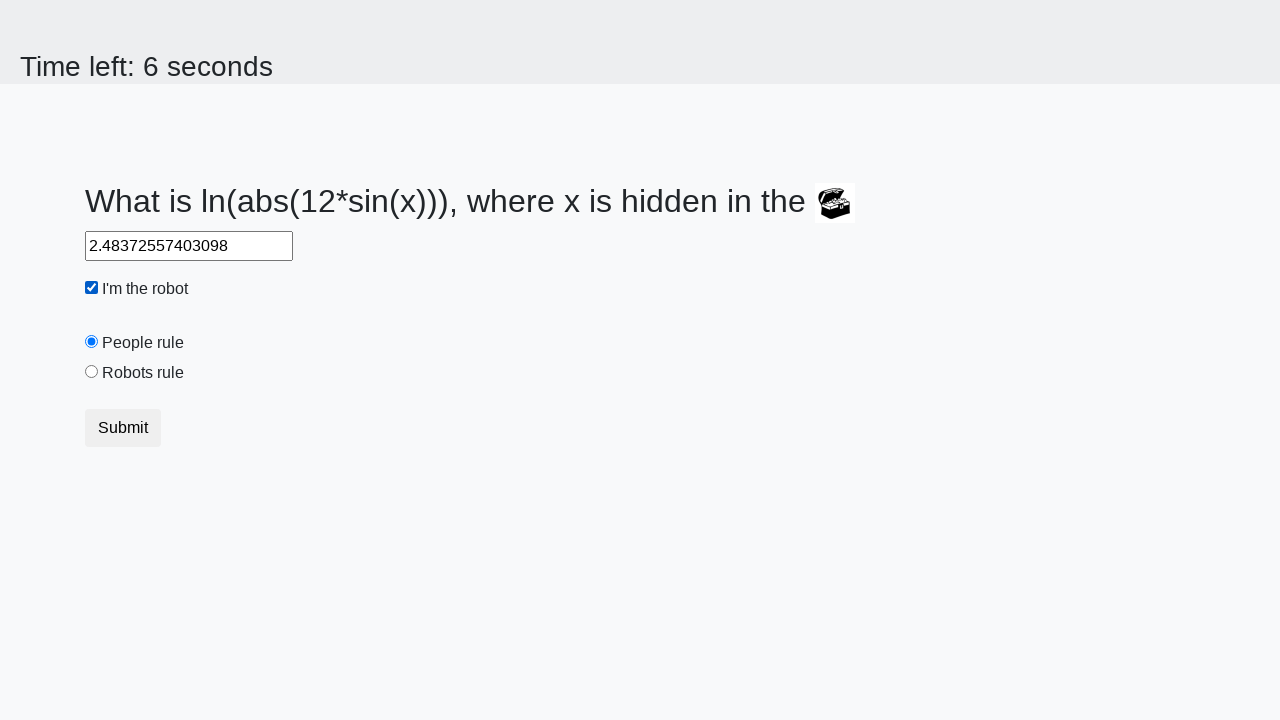

Selected the robots rule radio button (#robotsRule) at (92, 372) on #robotsRule
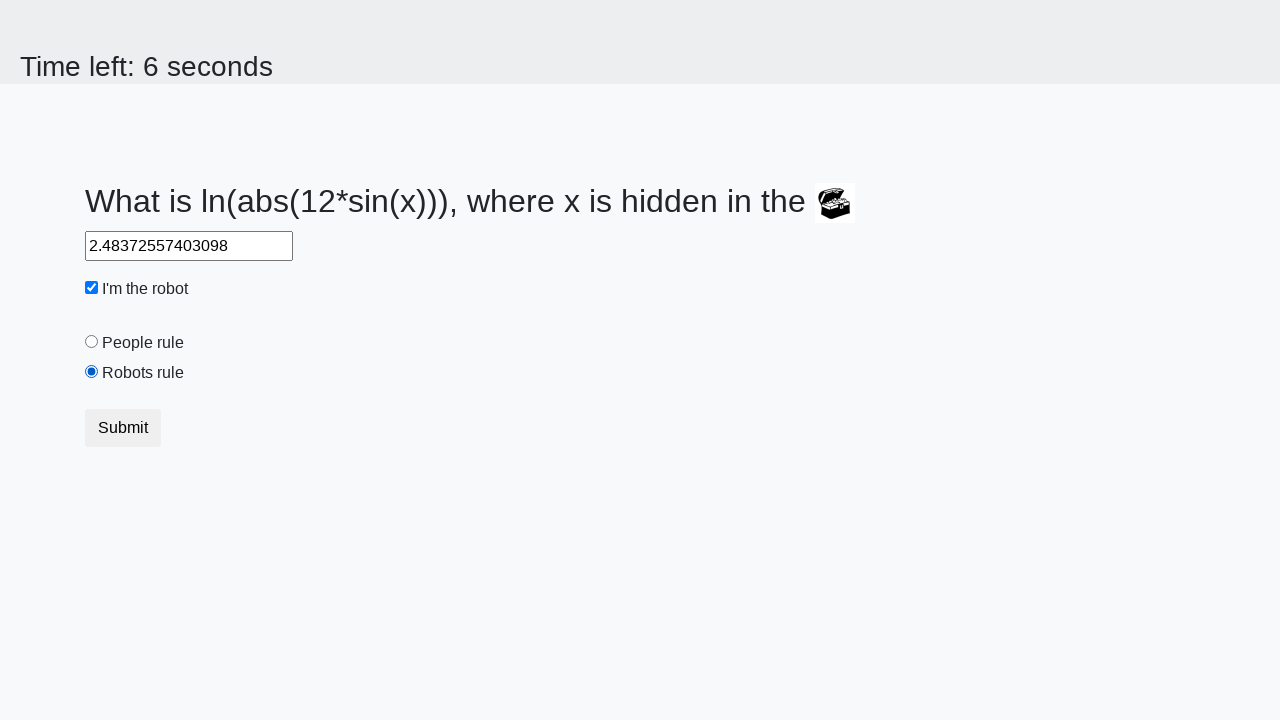

Clicked submit button to submit the form at (123, 428) on .btn.btn-default
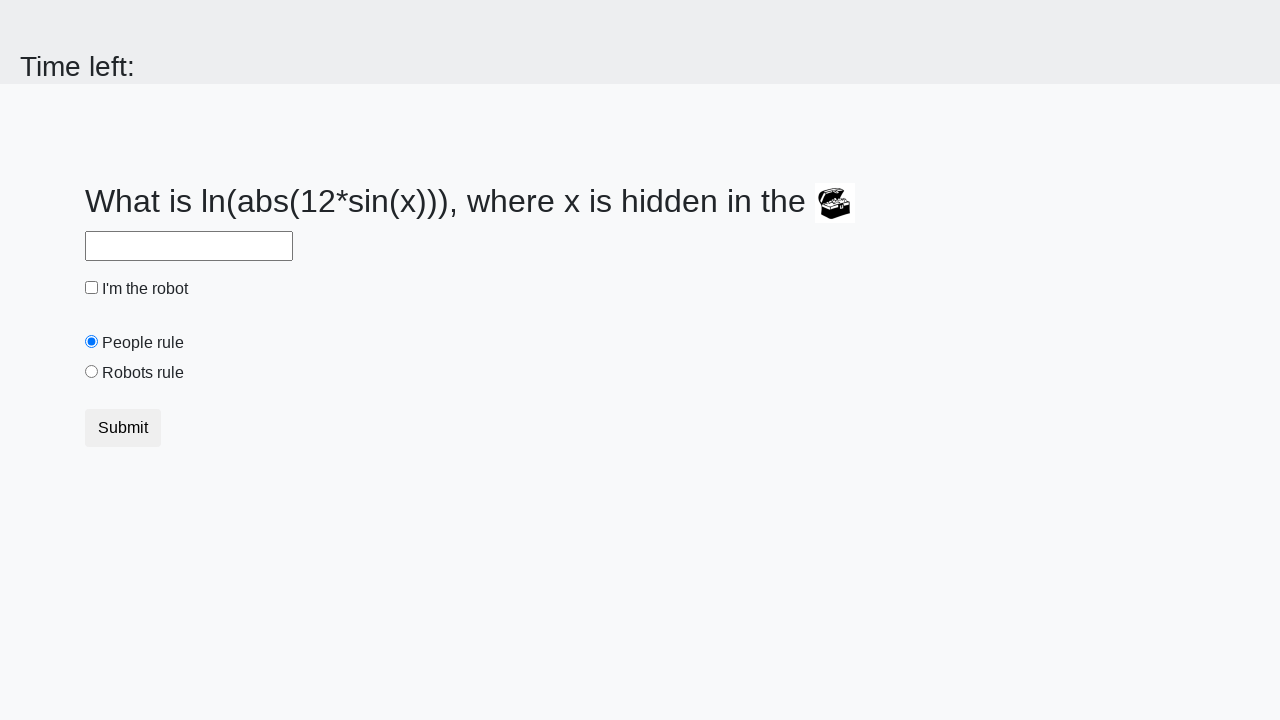

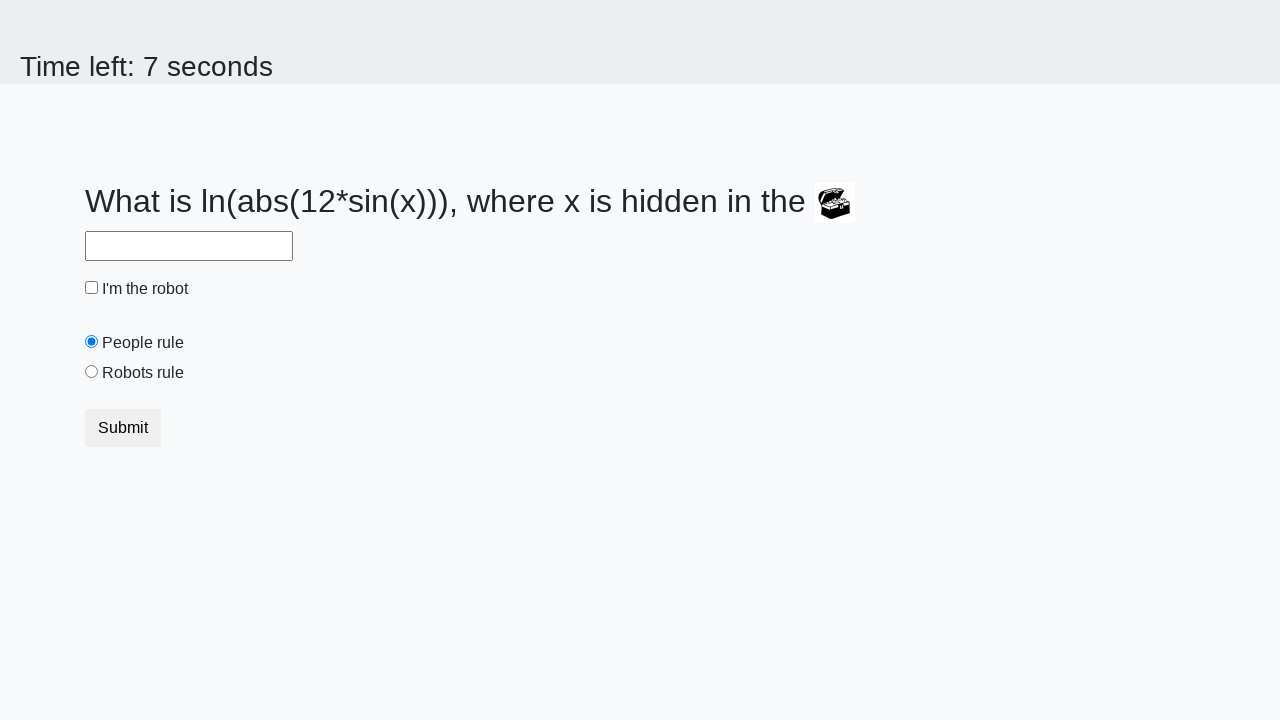